Tests form validation by submitting a form with all fields except zip code and verifying that the empty zip code field is highlighted with error styling

Starting URL: https://bonigarcia.dev/selenium-webdriver-java/data-types.html

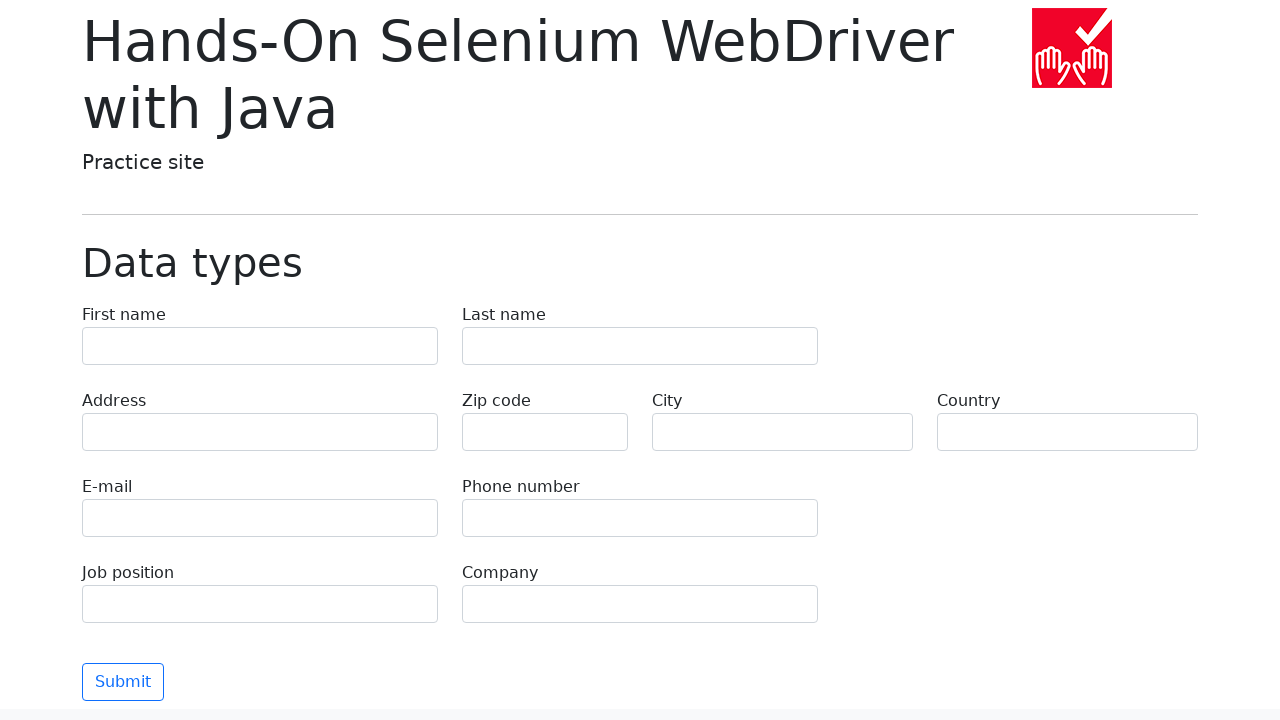

Filled first name field with 'Иван' on input[name='first-name']
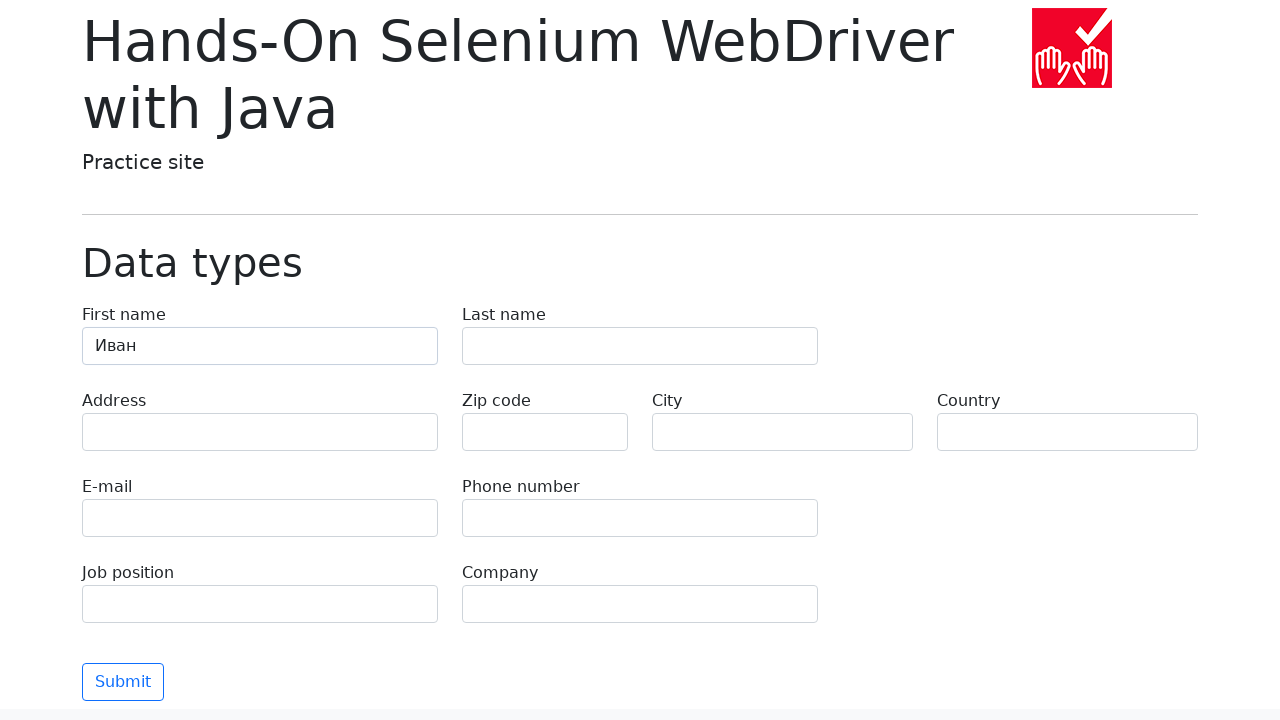

Filled last name field with 'Петров' on input[name='last-name']
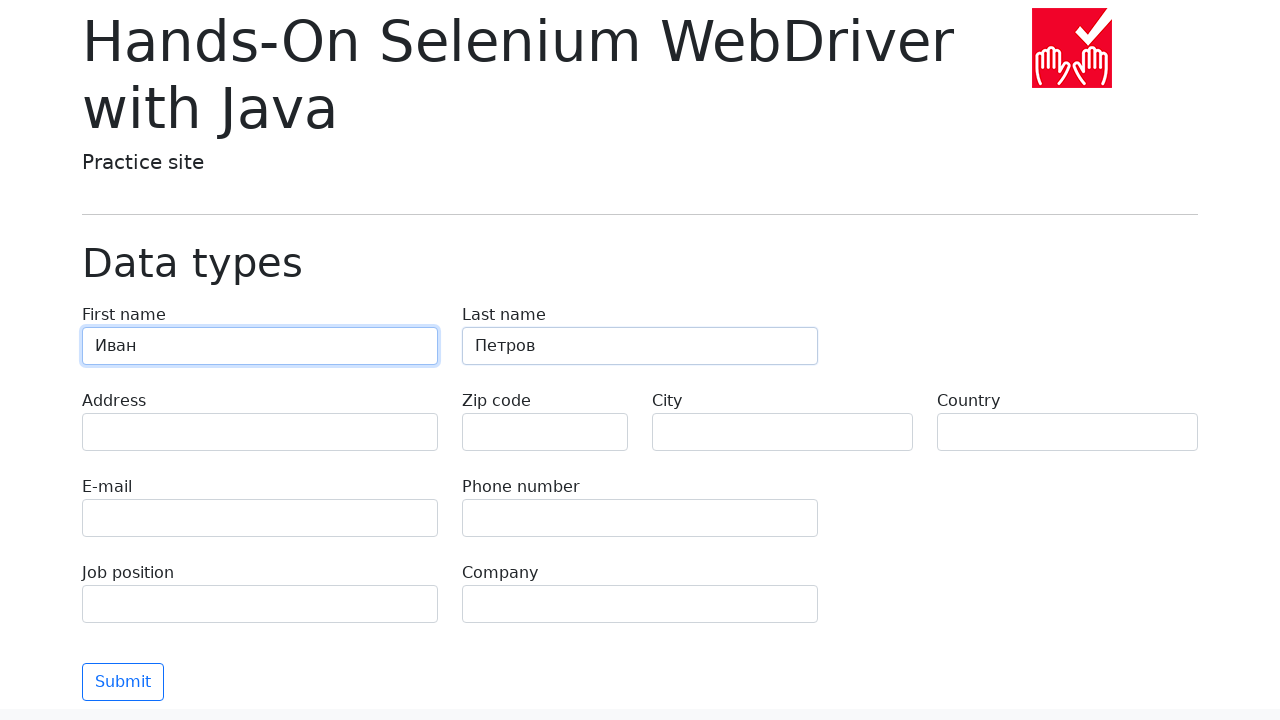

Filled address field with 'Ленина, 55-3' on input[name='address']
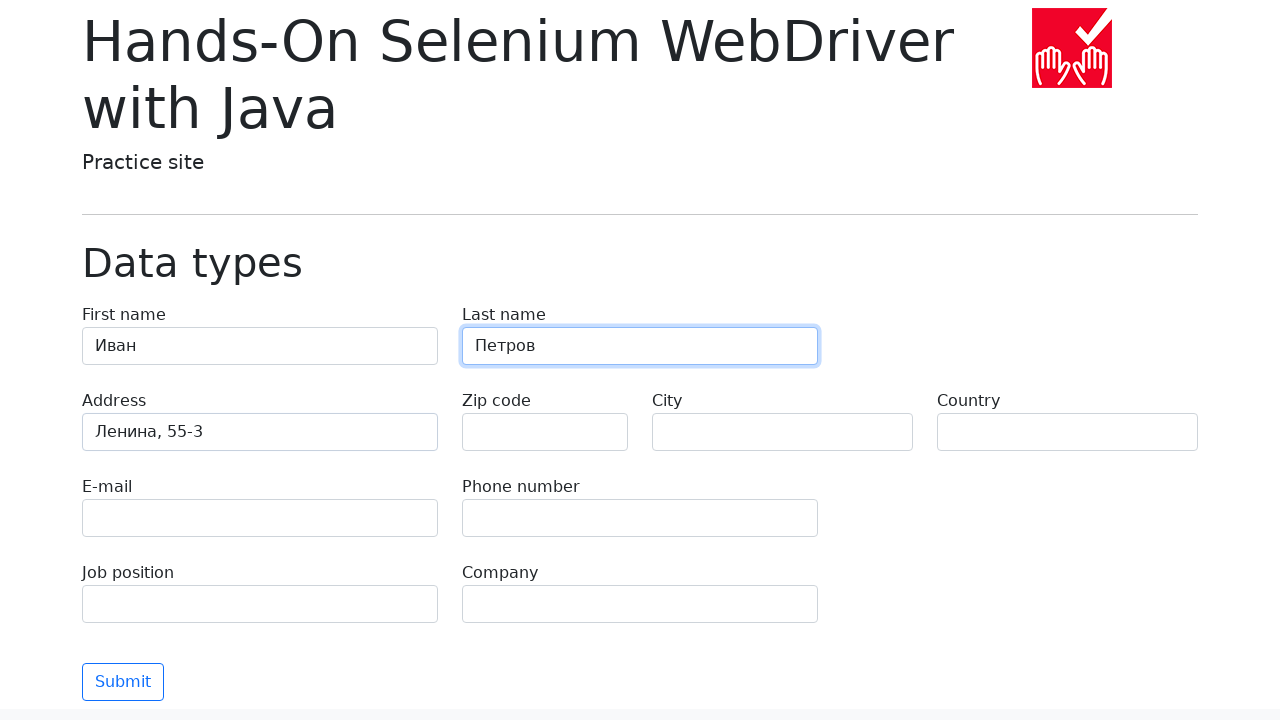

Filled city field with 'Москва' on input[name='city']
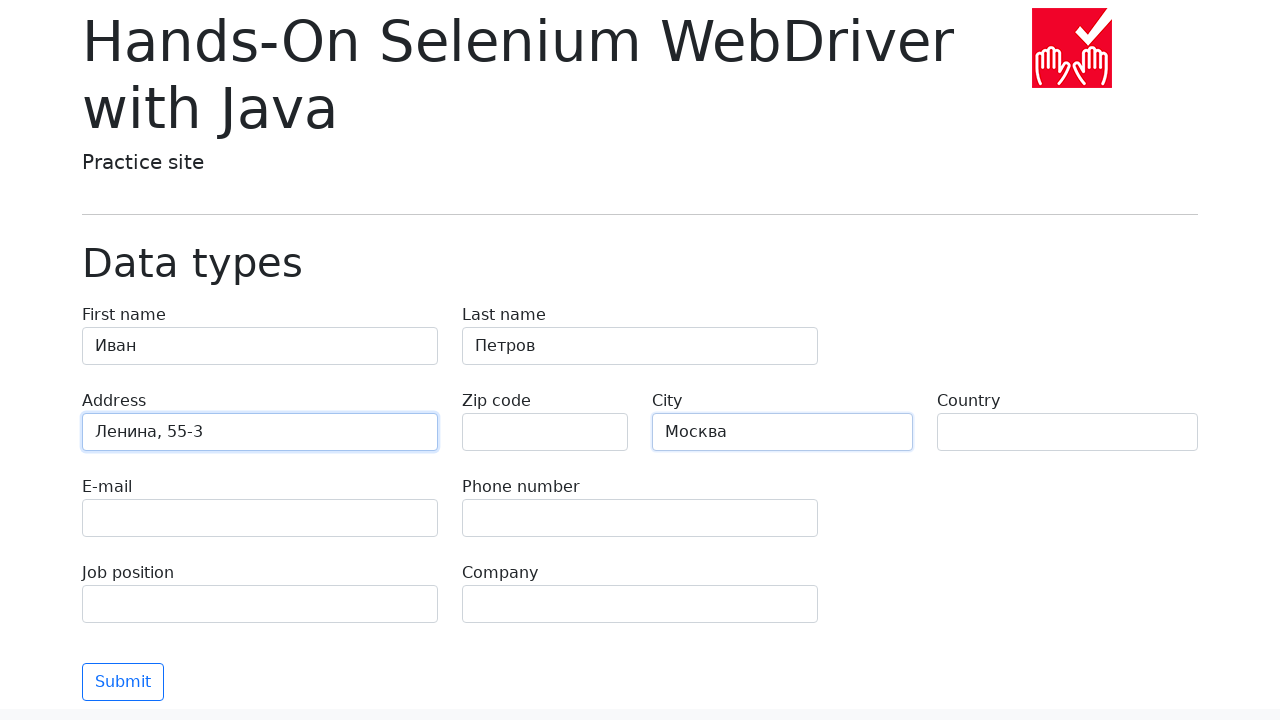

Filled country field with 'Россия' on input[name='country']
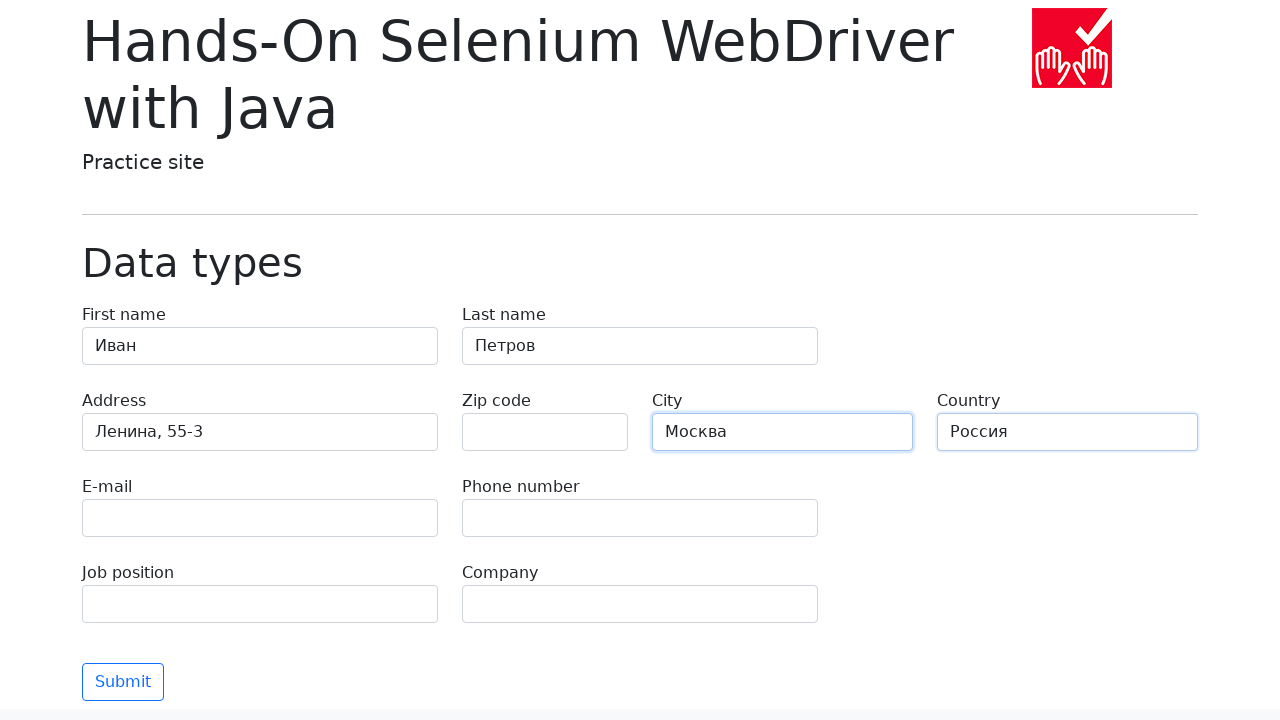

Filled email field with 'test@skypro.com' on input[name='e-mail']
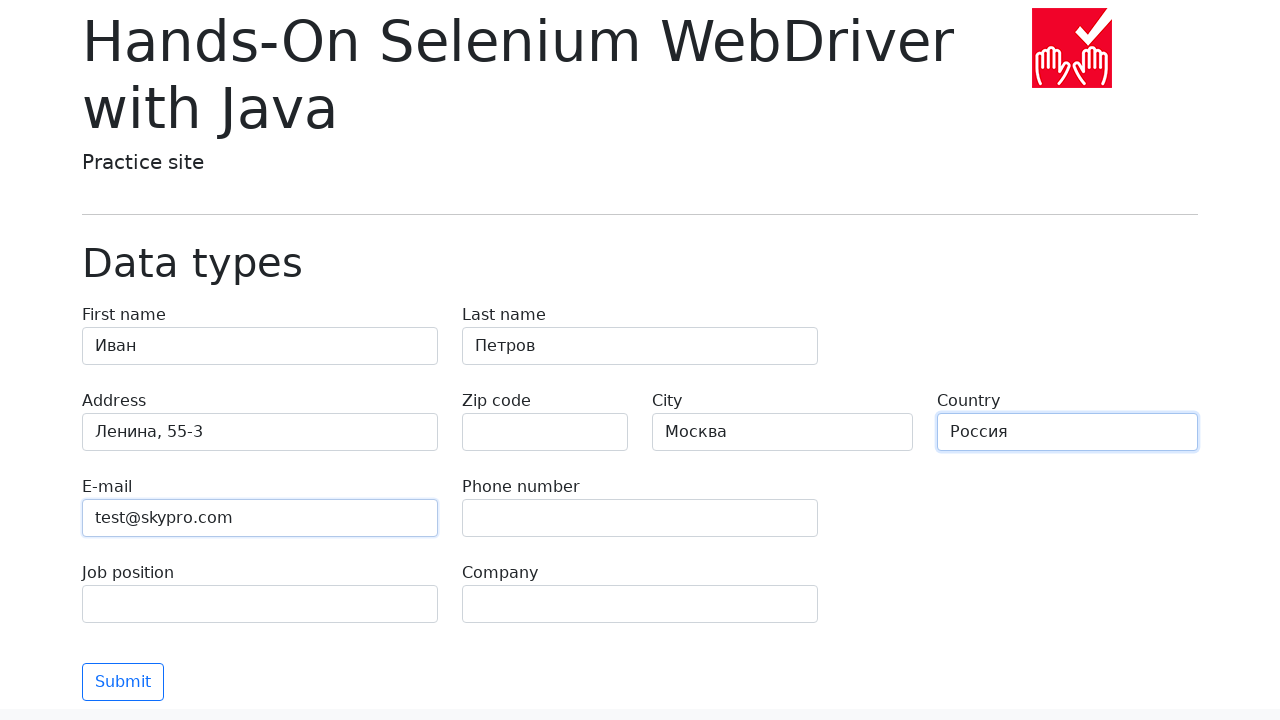

Filled phone field with '+7985899998787' on input[name='phone']
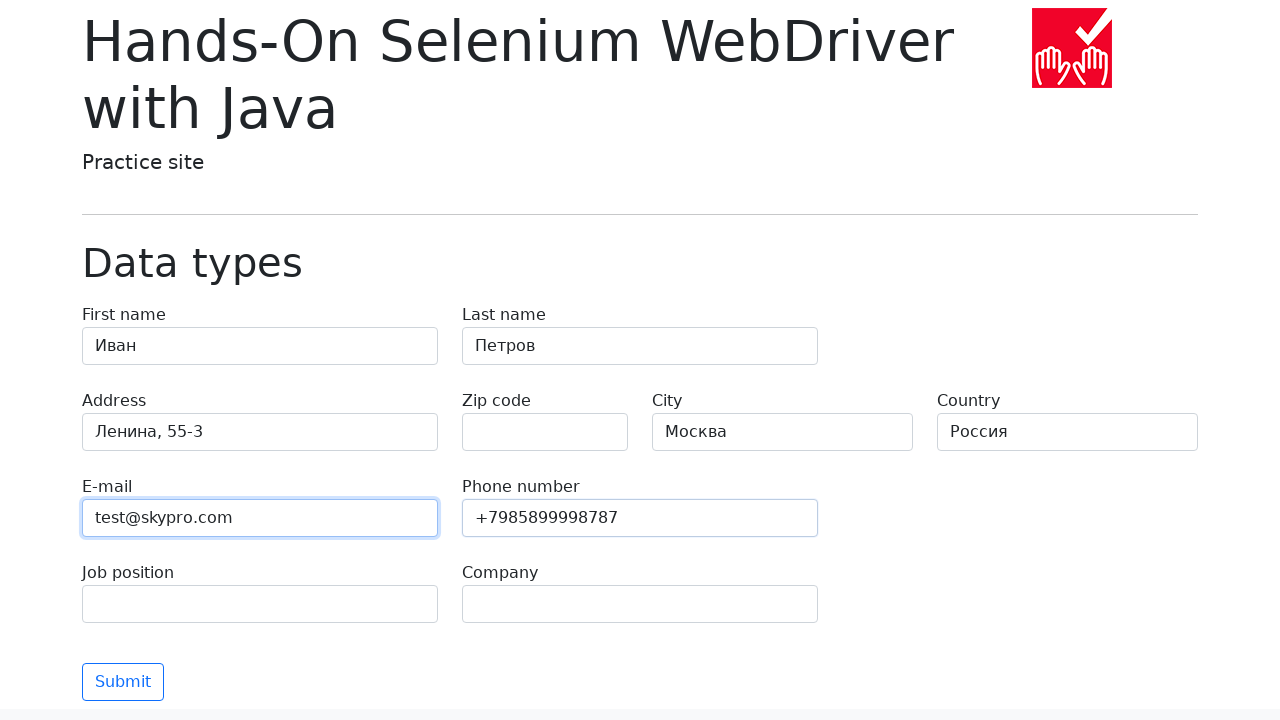

Filled job position field with 'QA' on input[name='job-position']
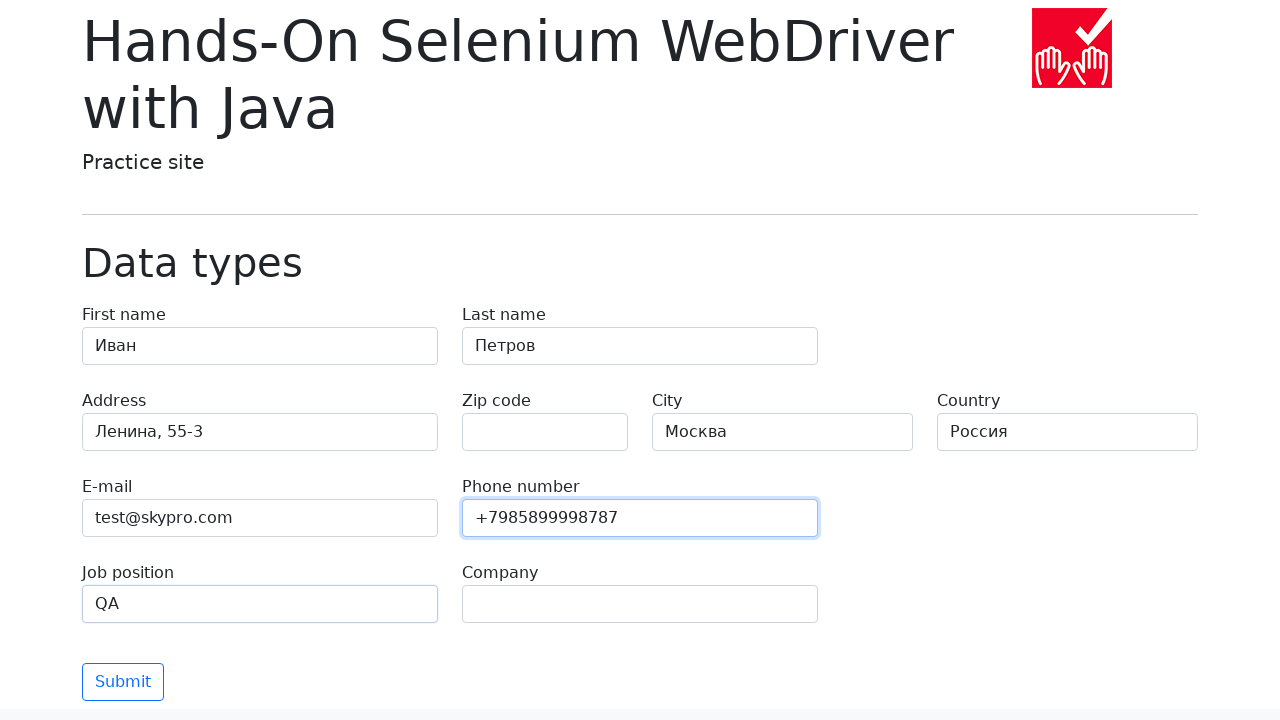

Filled company field with 'SkyPro' on input[name='company']
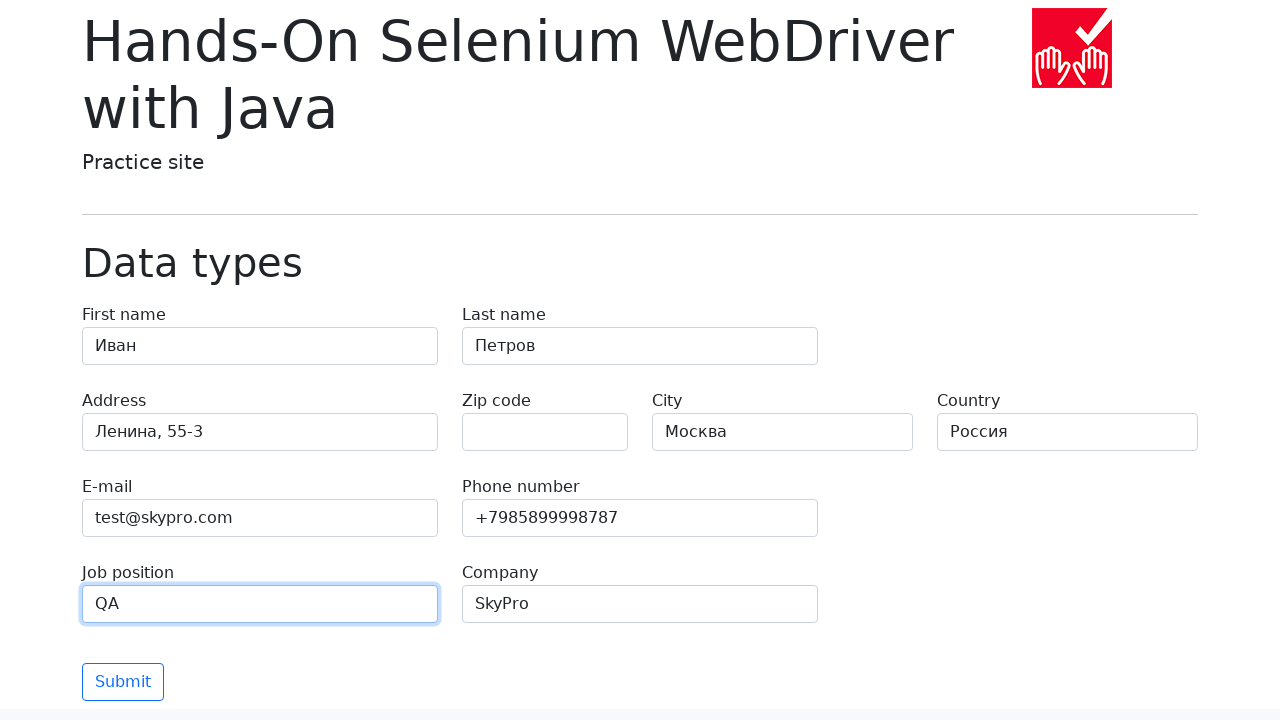

Clicked submit button to submit form without zip code at (123, 682) on button[type='submit']
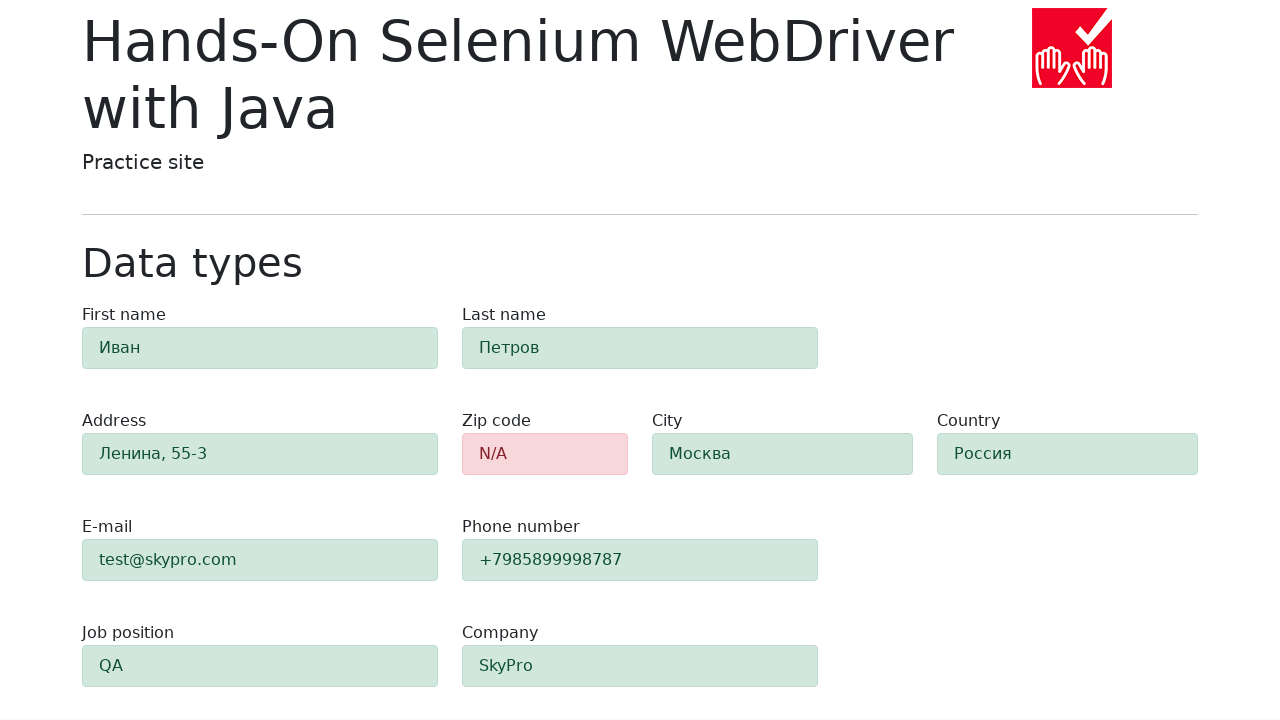

Located zip code field element
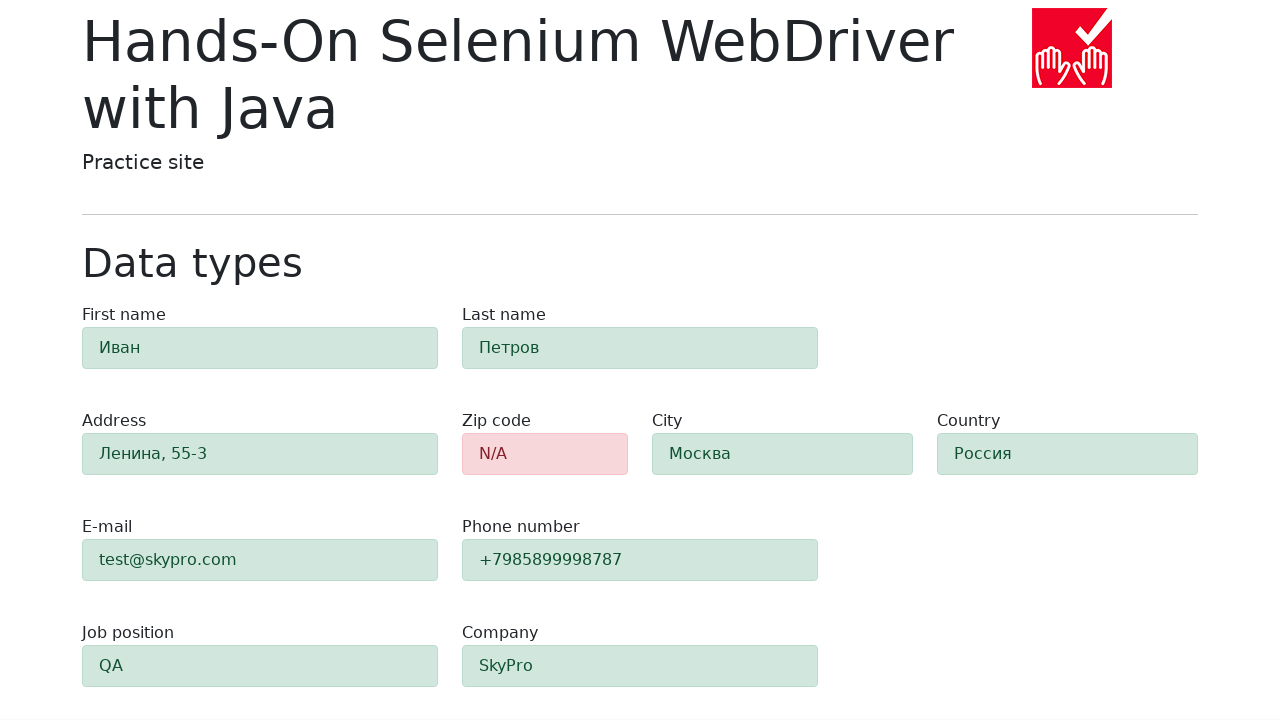

Verified zip code field has alert-danger error styling
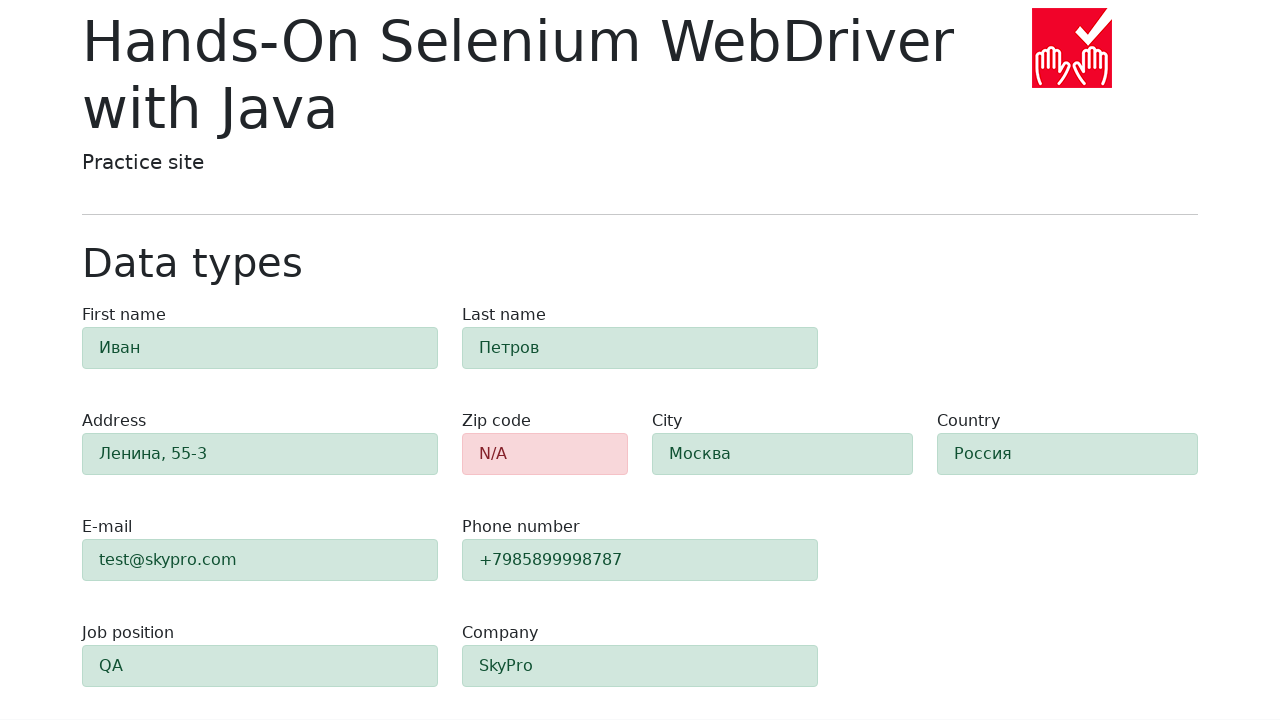

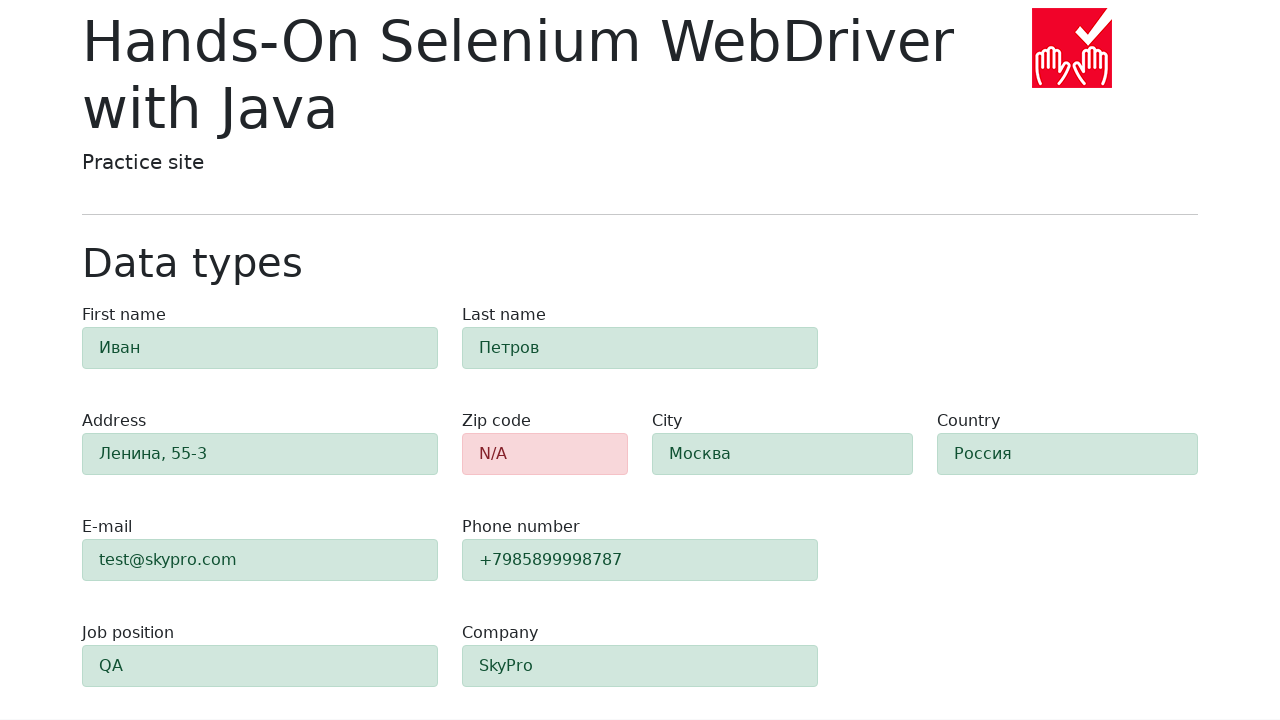